Tests dynamic page loading where an element is hidden and becomes visible after clicking a Start button. Clicks Start, waits for loading to complete, and verifies the finish text is displayed.

Starting URL: http://the-internet.herokuapp.com/dynamic_loading/1

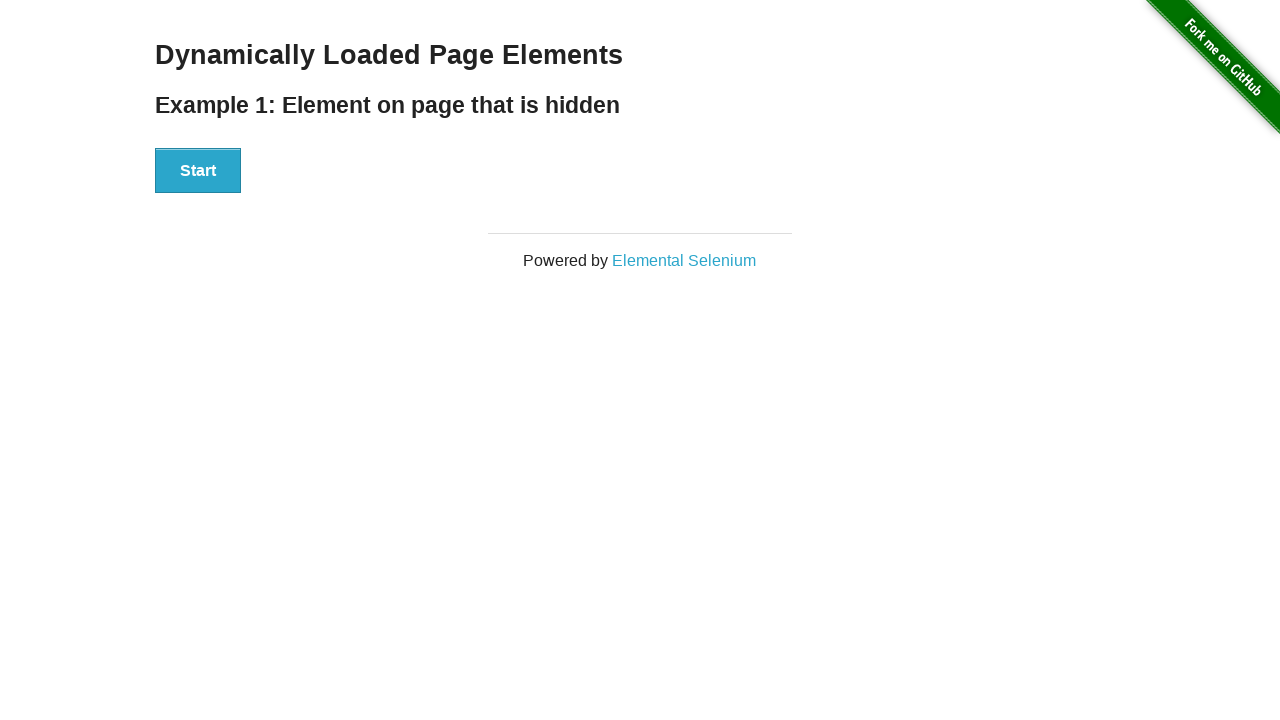

Clicked Start button to trigger dynamic loading at (198, 171) on #start button
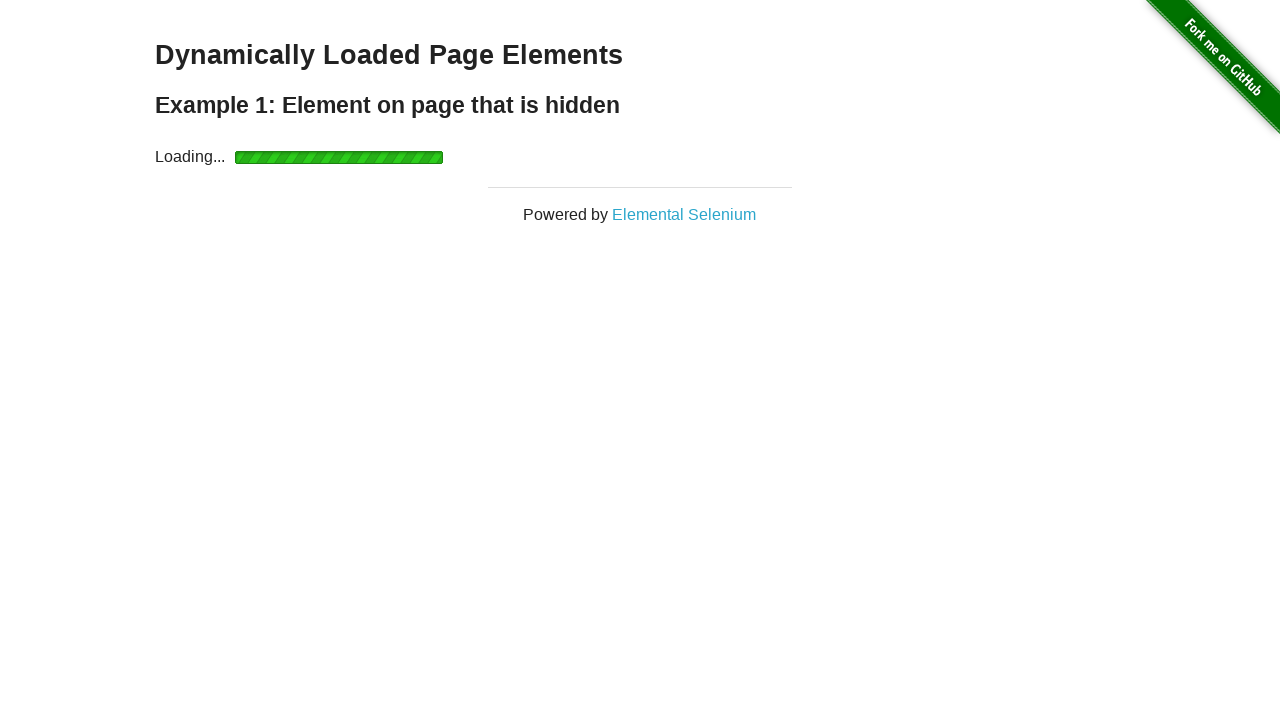

Waited for finish element to become visible after loading completed
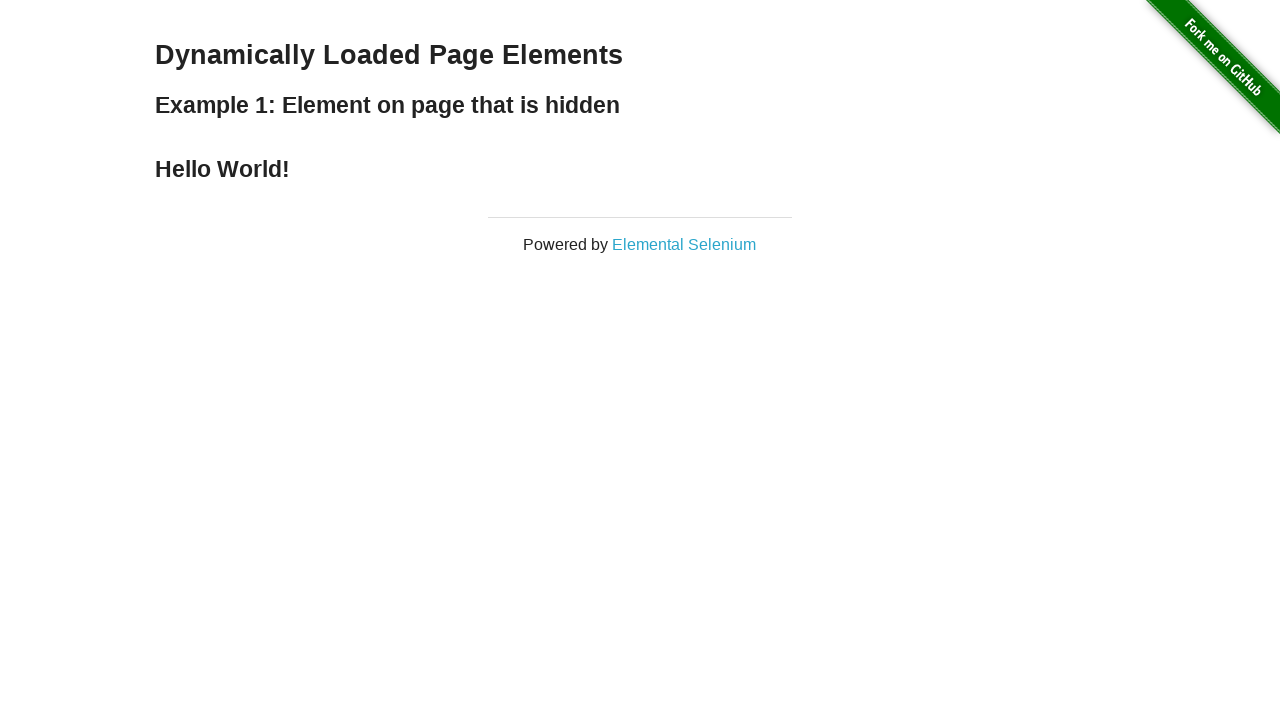

Verified that finish element is displayed
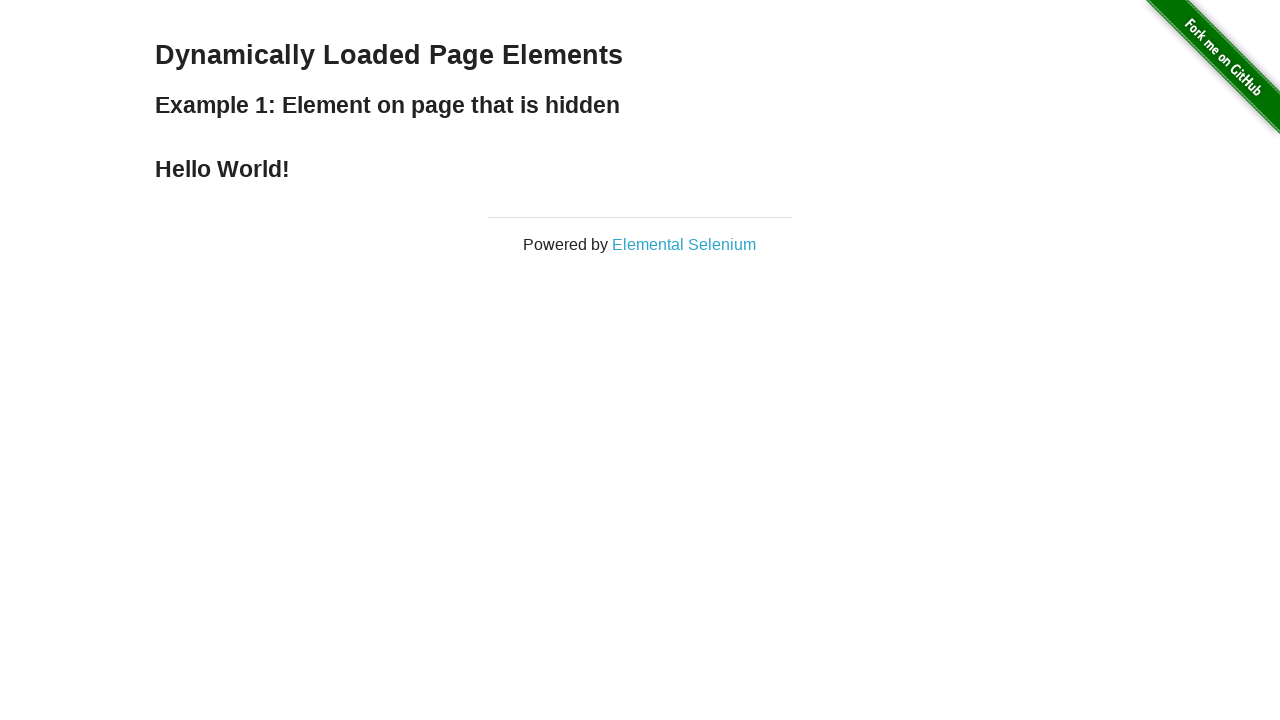

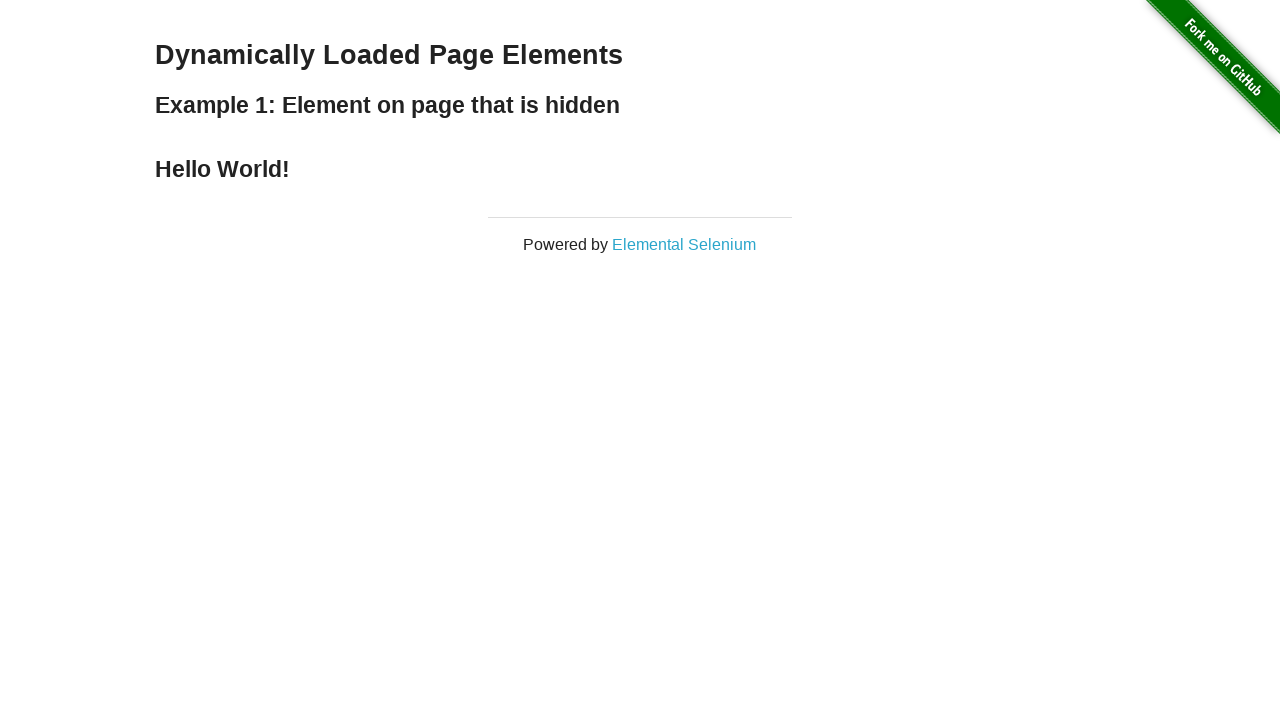